Tests YouTube search functionality by entering a song query in the search box

Starting URL: https://www.youtube.com/

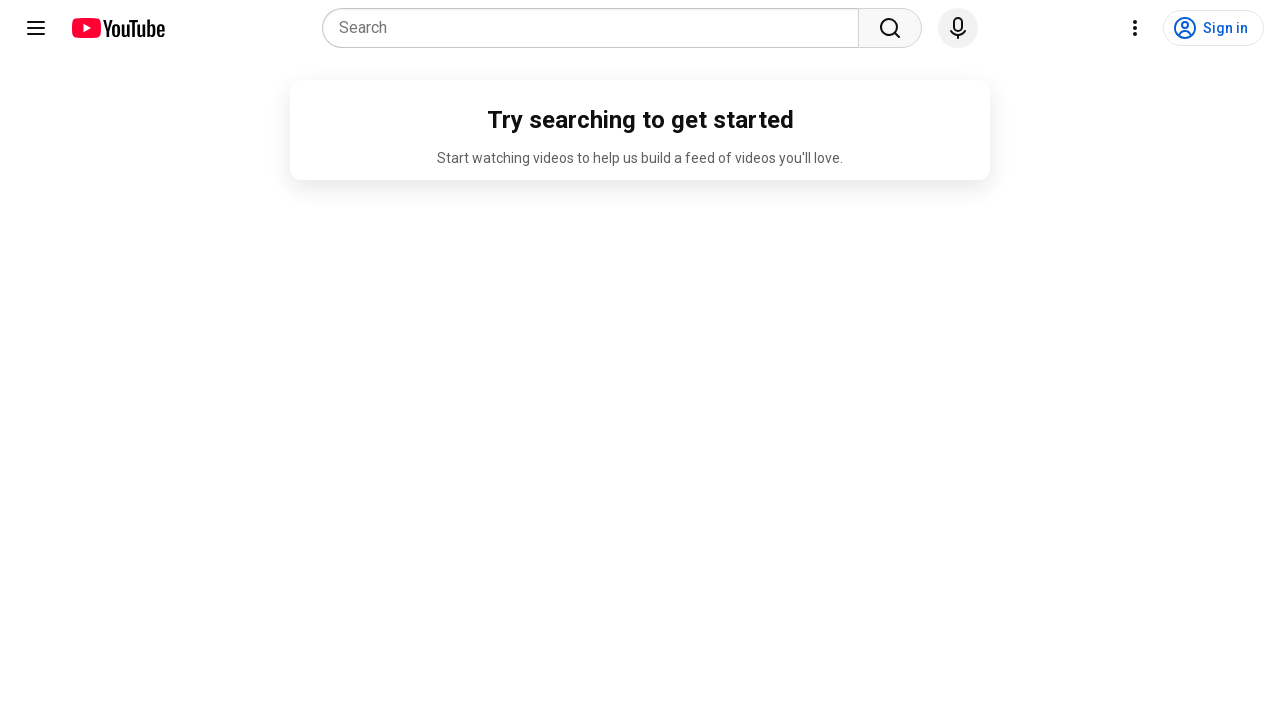

Filled YouTube search box with song query 'shake it pushpavathi' on input[name='search_query']
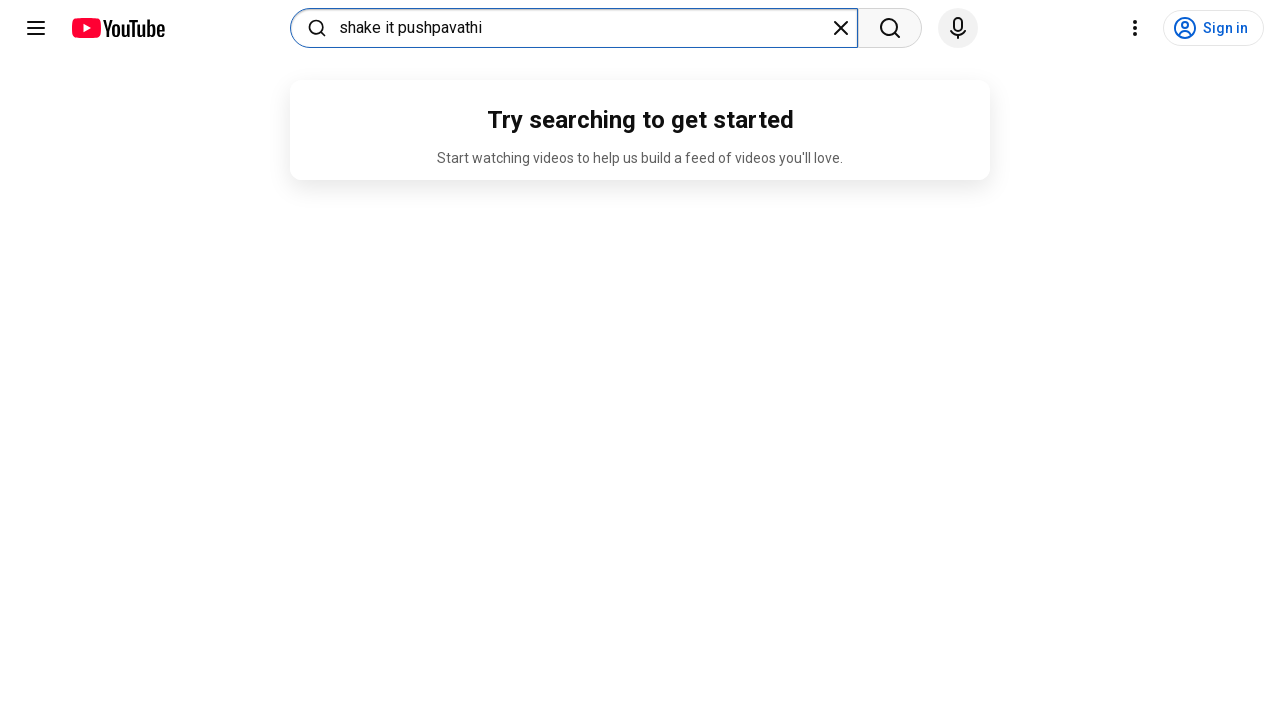

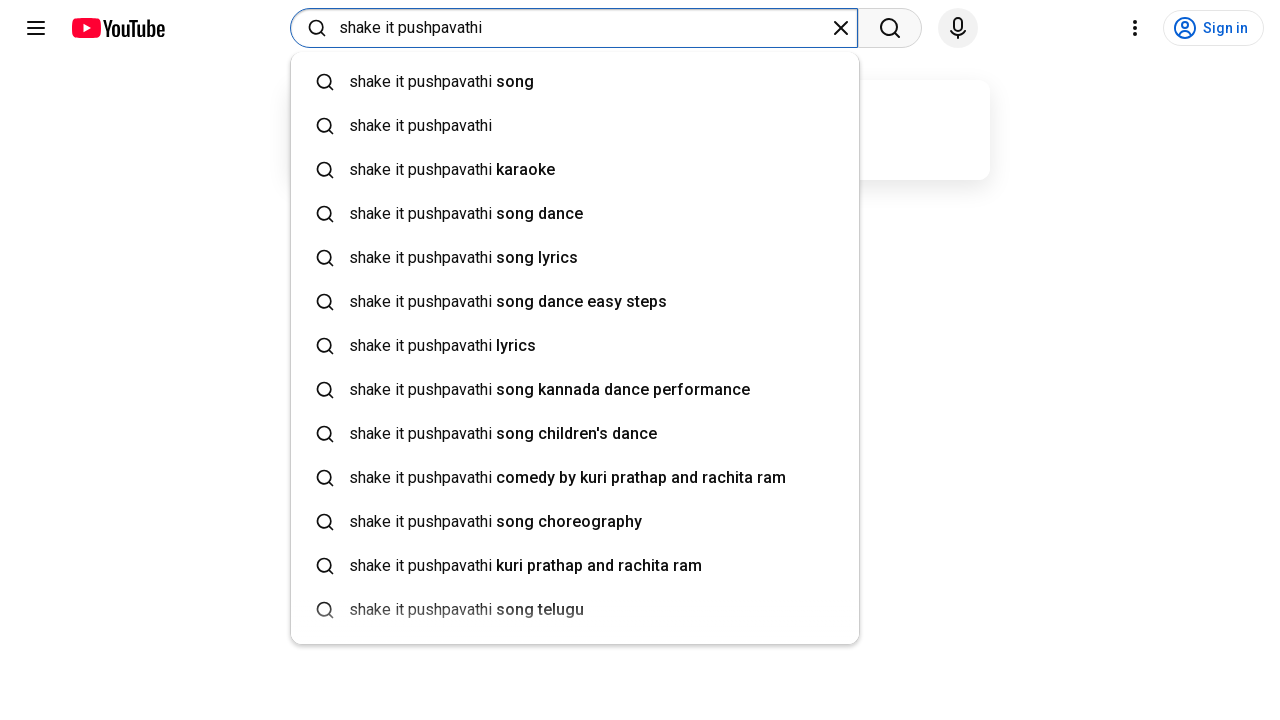